Navigates to Selenium documentation page and verifies the page title is loaded correctly

Starting URL: https://www.selenium.dev/documentation/en/webdriver/

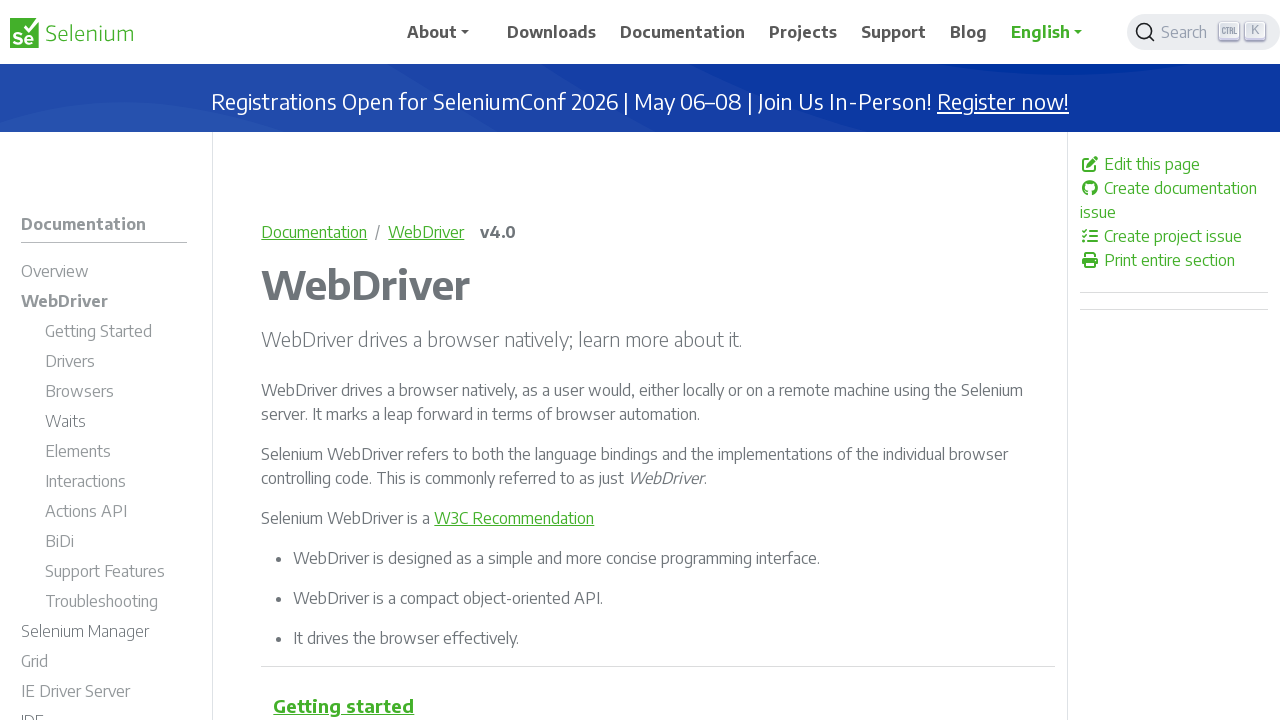

Navigated to Selenium WebDriver documentation page
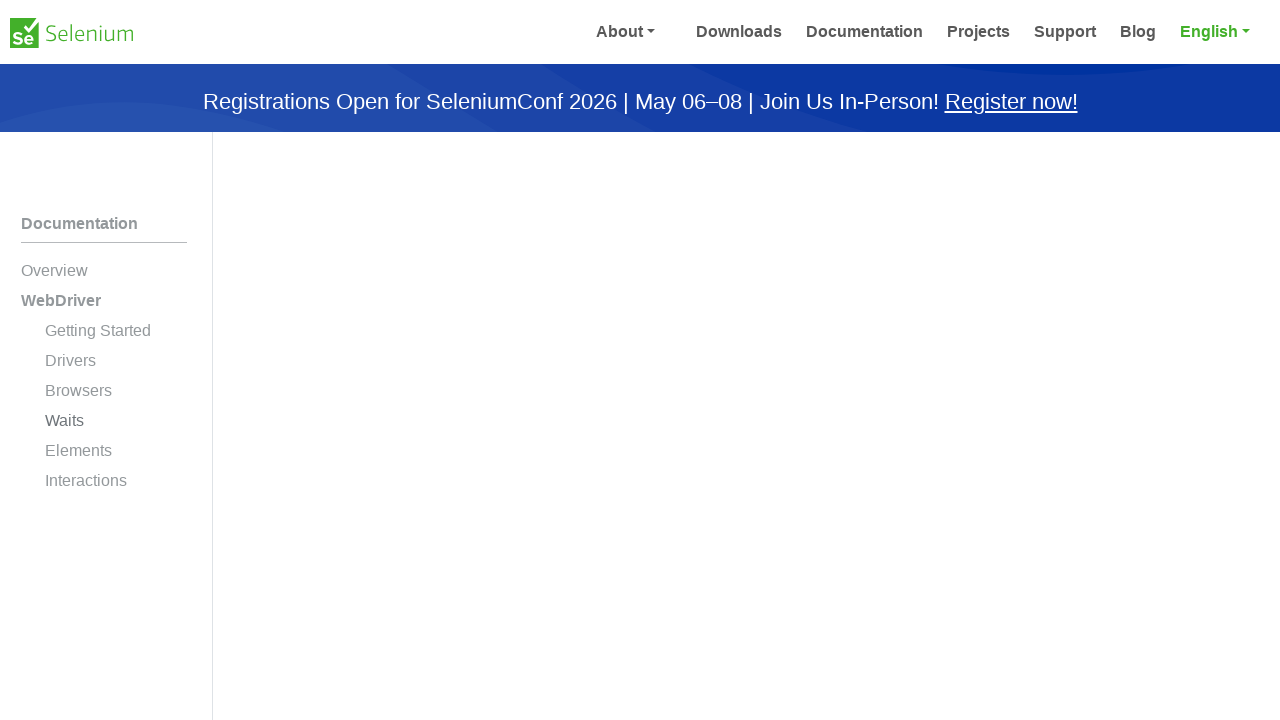

Waited for page to reach domcontentloaded state
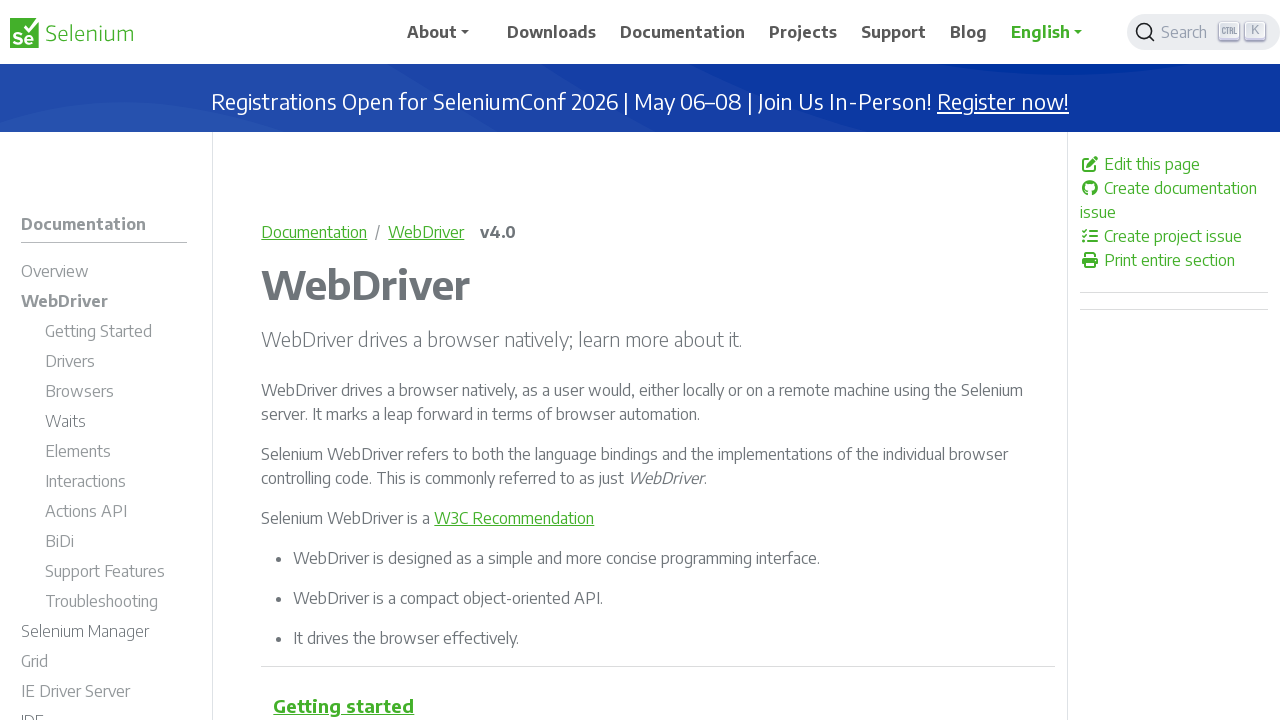

Retrieved page title: WebDriver | Selenium
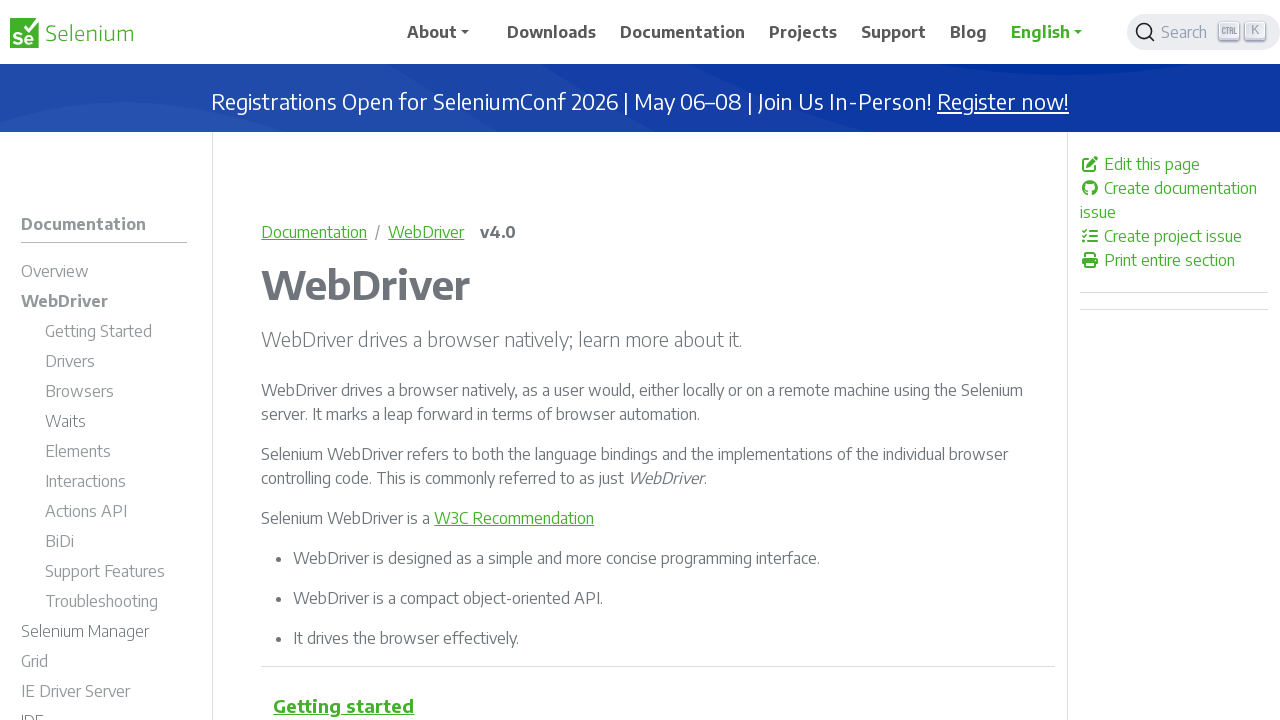

Verified page title is not empty
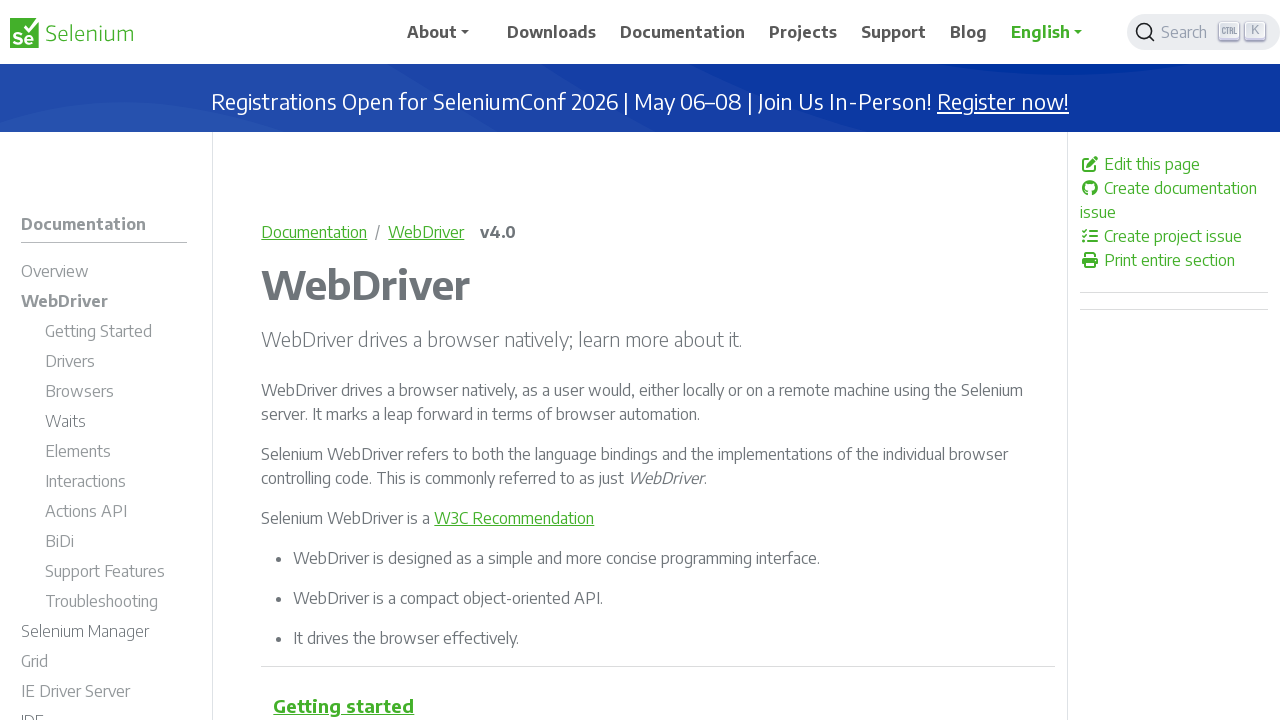

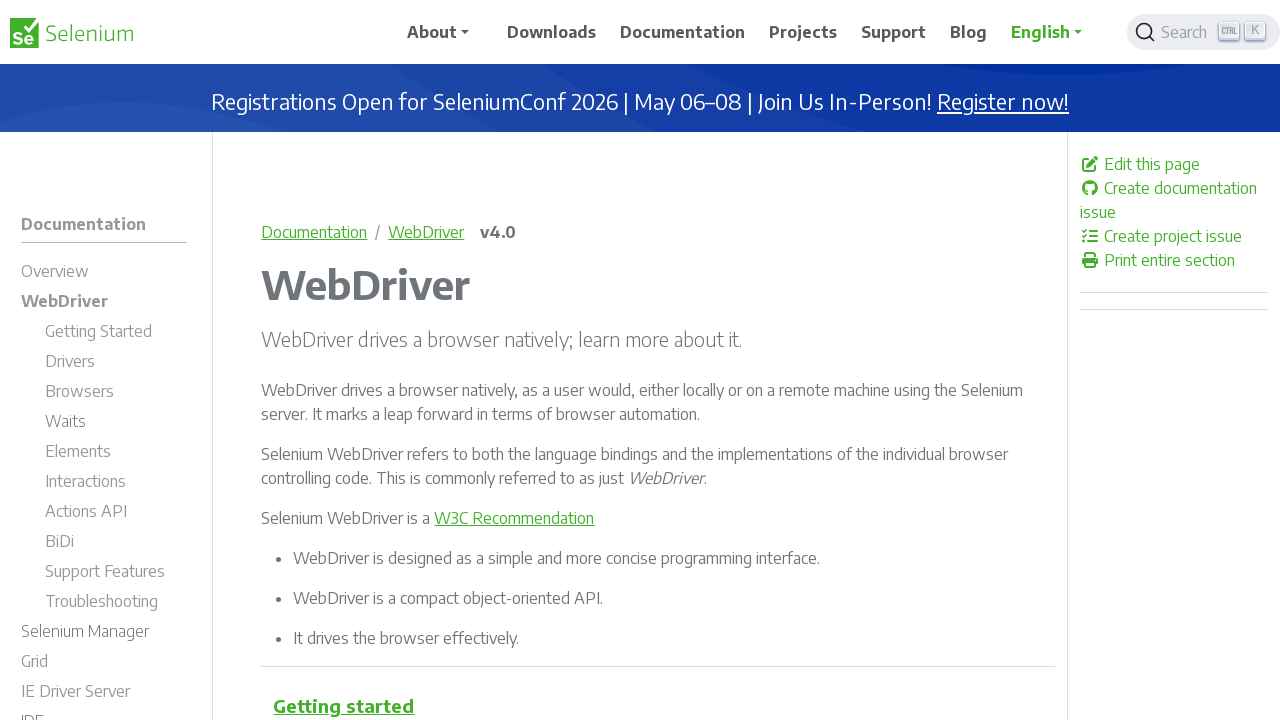